Tests login form validation by submitting empty credentials and verifying the form requires input

Starting URL: https://www.saucedemo.com

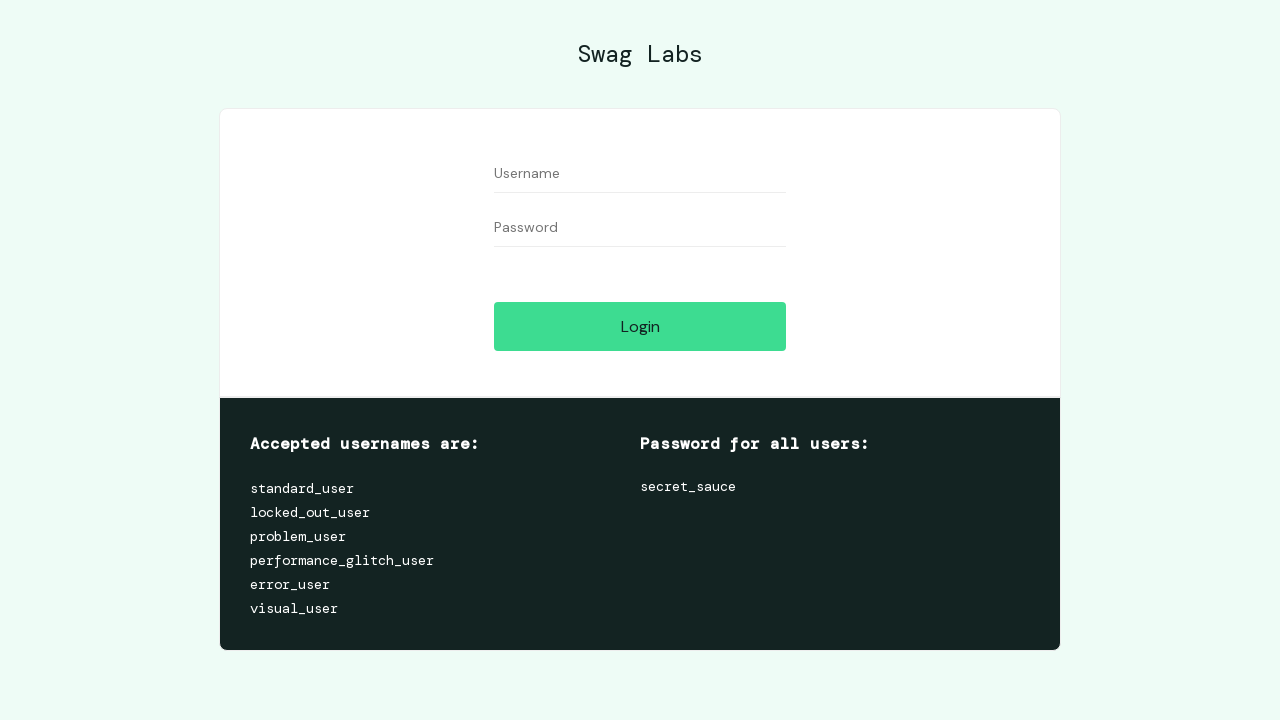

Filled username field with empty value on #user-name
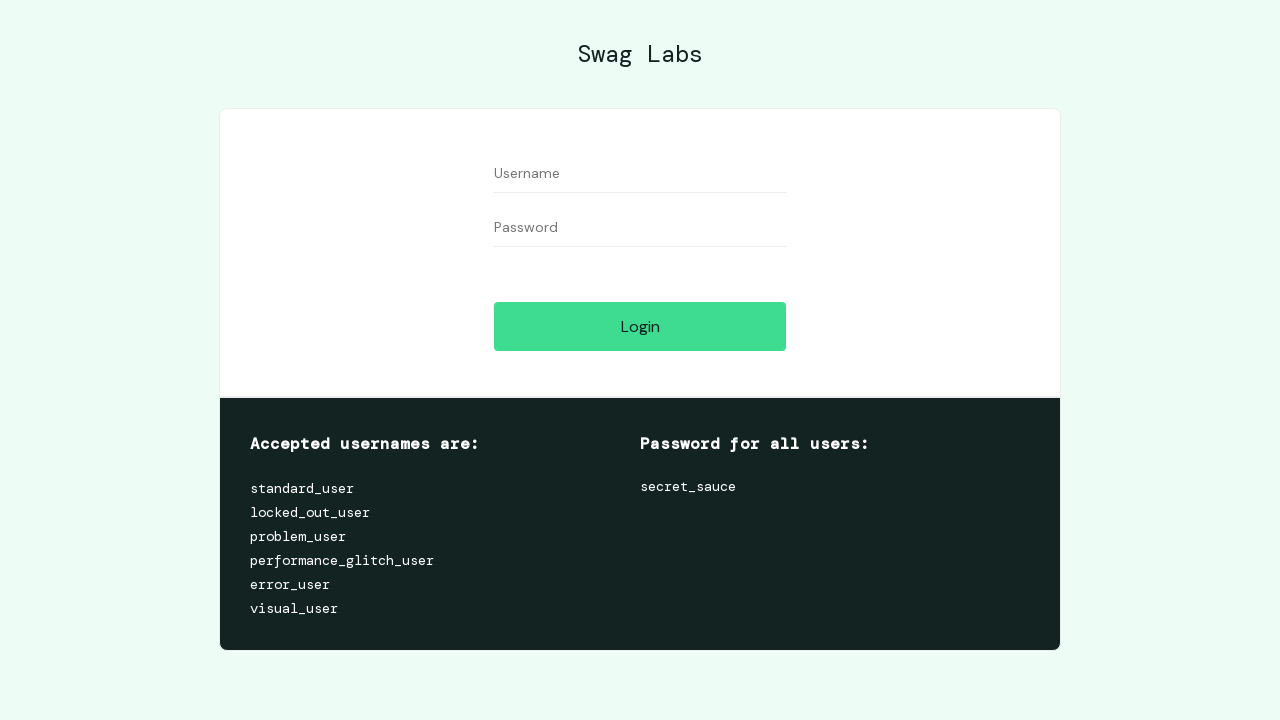

Filled password field with empty value on #password
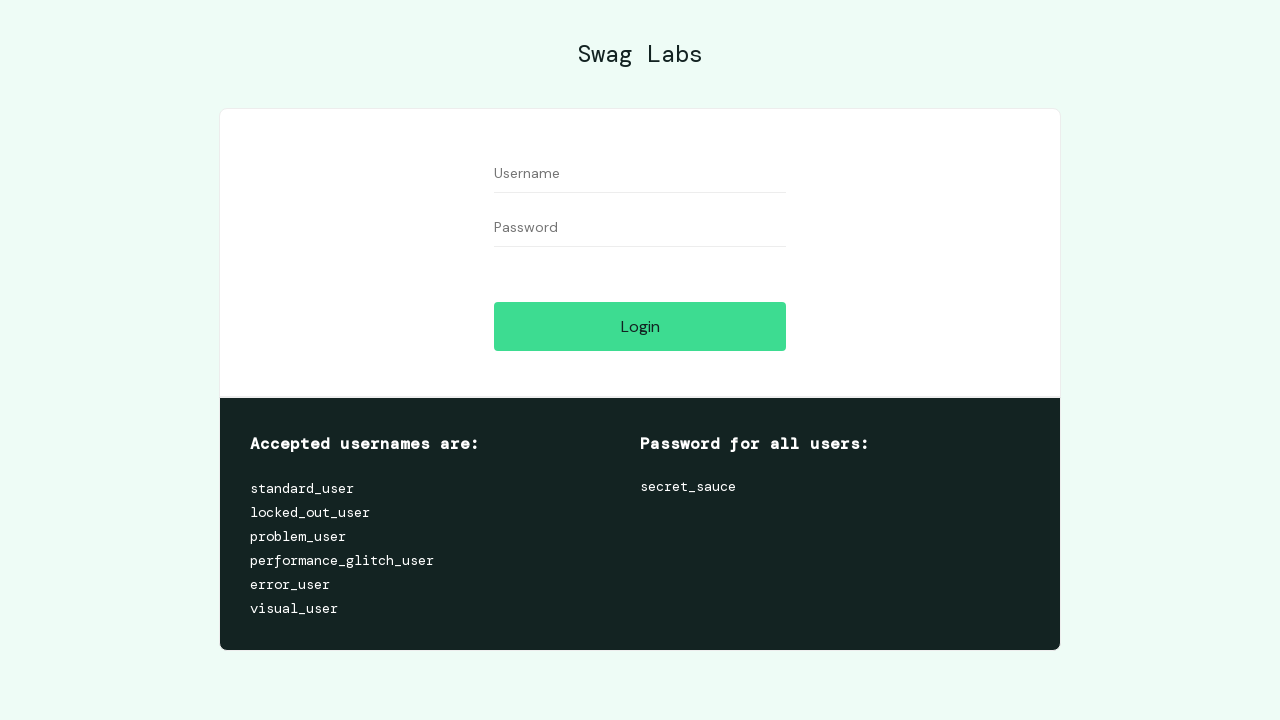

Clicked login button to trigger validation at (640, 326) on #login-button
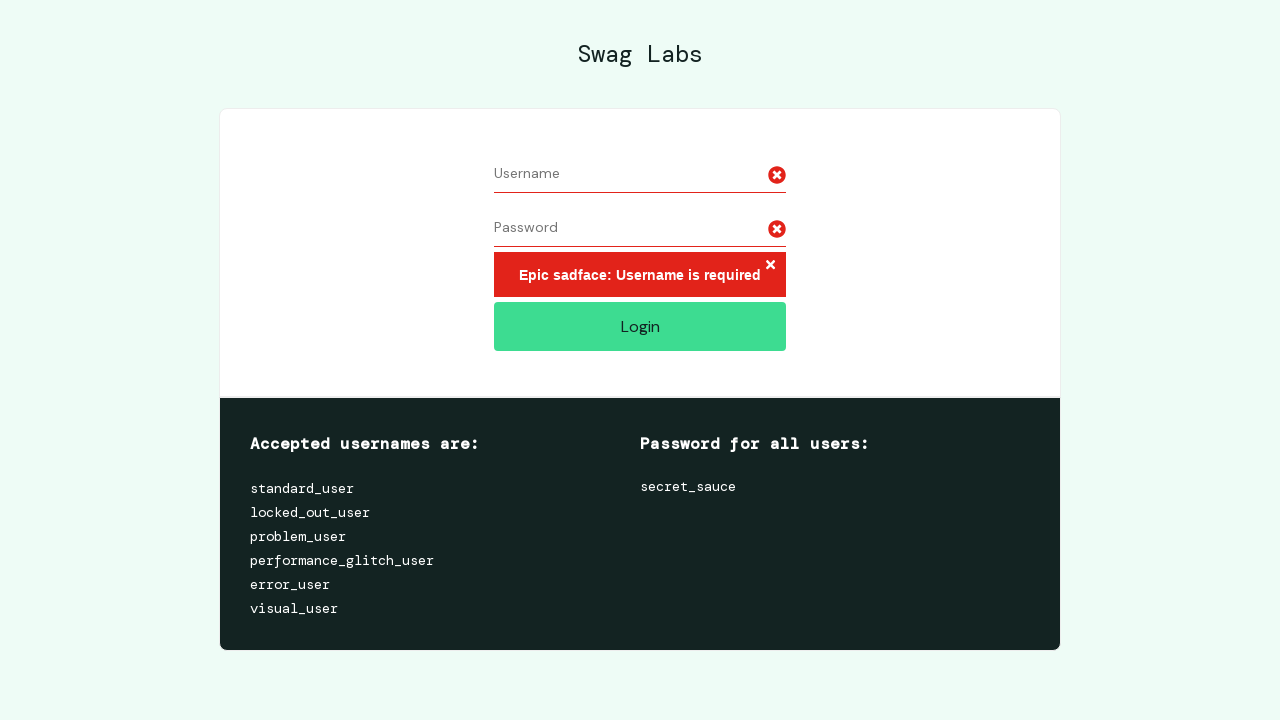

Error message appeared, confirming form validation requires input
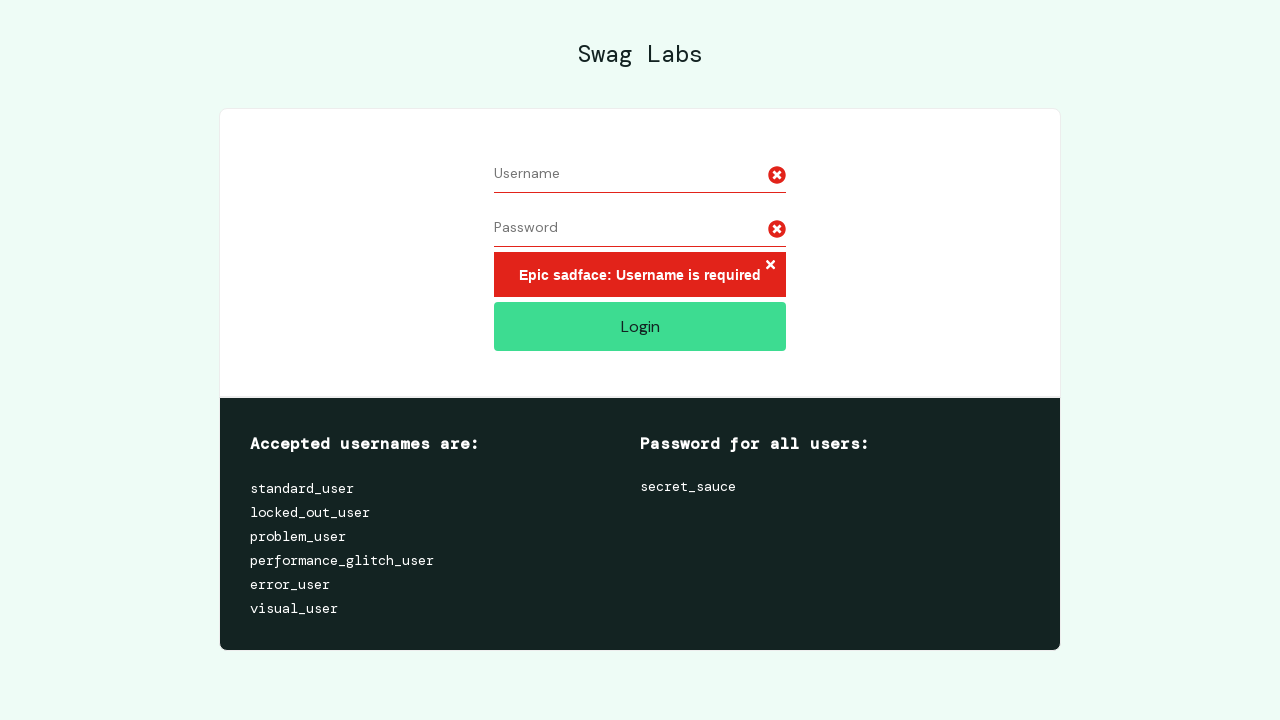

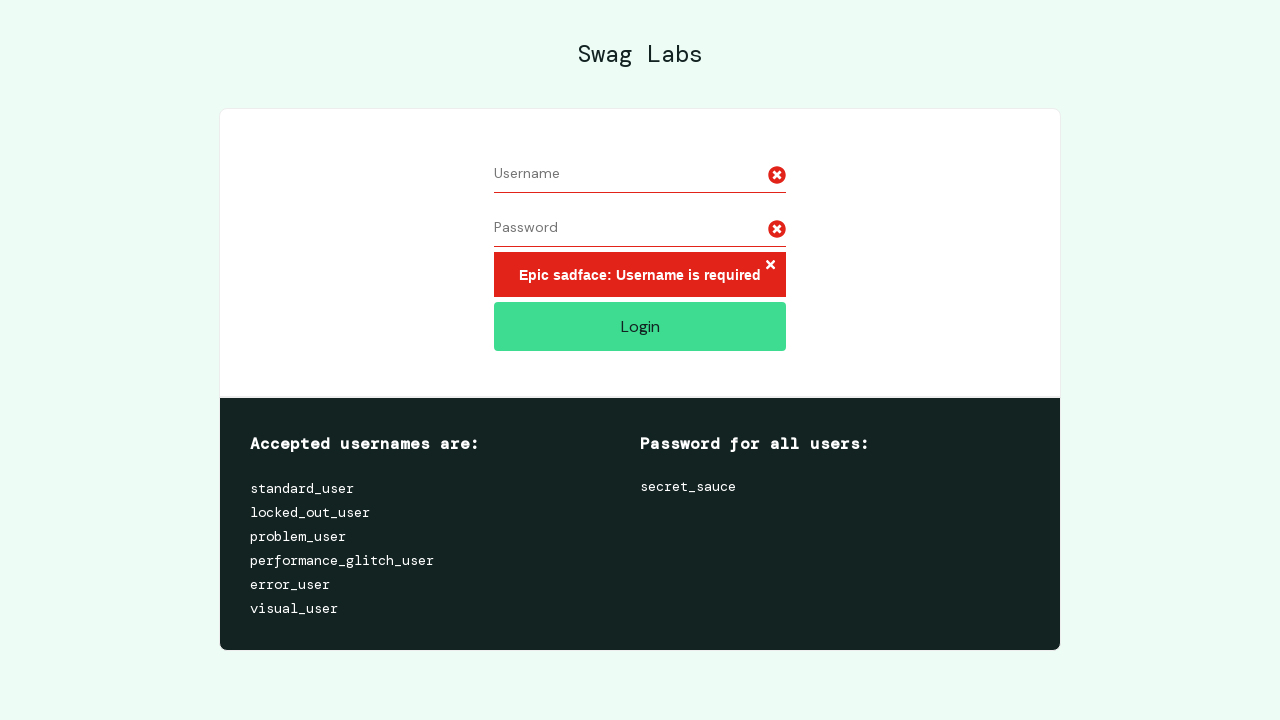